Tests the fraction calculator error handling by clicking calculate without entering any values and verifying an error message is displayed

Starting URL: https://calculator888.ru/kalkulator-drobey

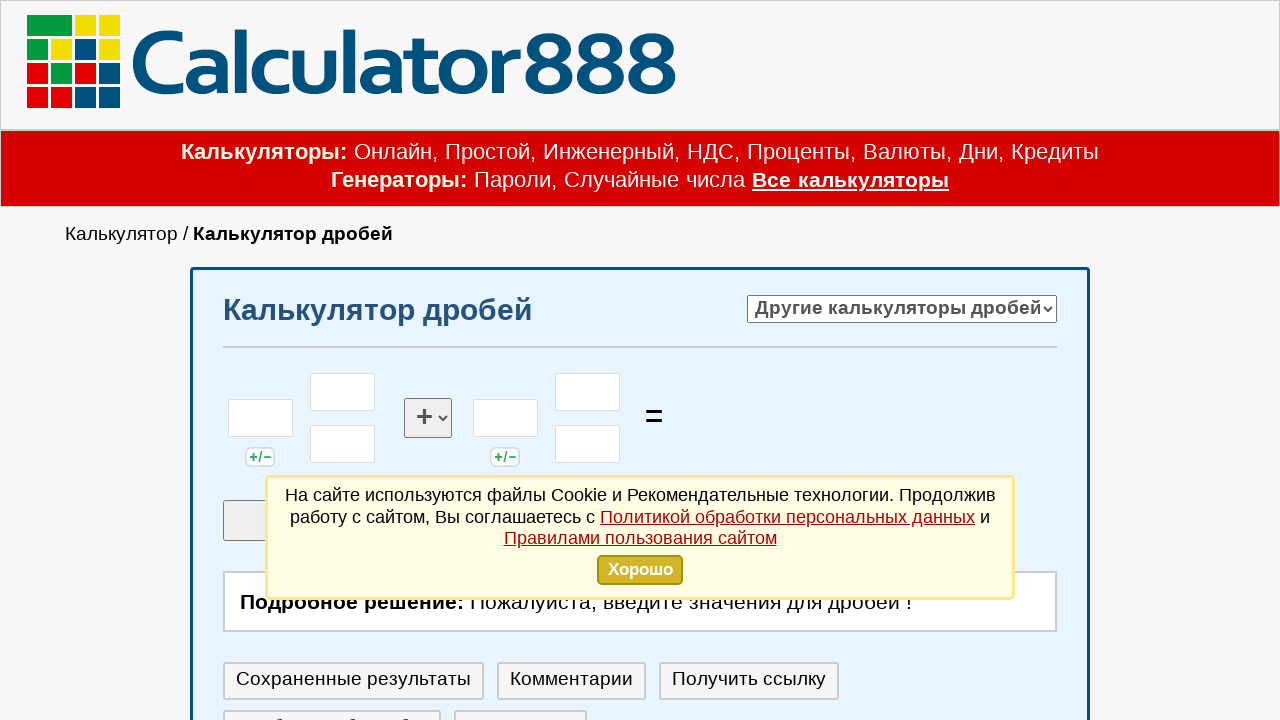

Clicked calculate button without entering any values at (358, 360) on xpath=//*[@id='korpus_calcul']/div[3]/div[1]/input
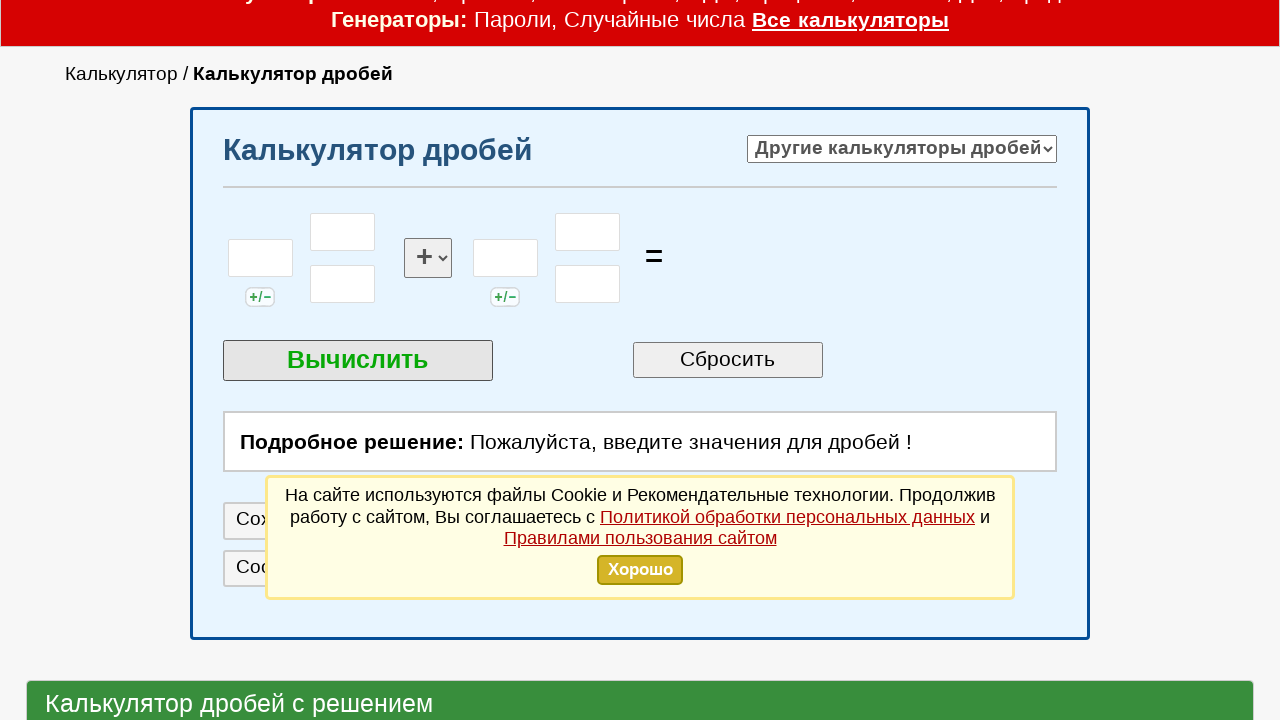

Error message appeared
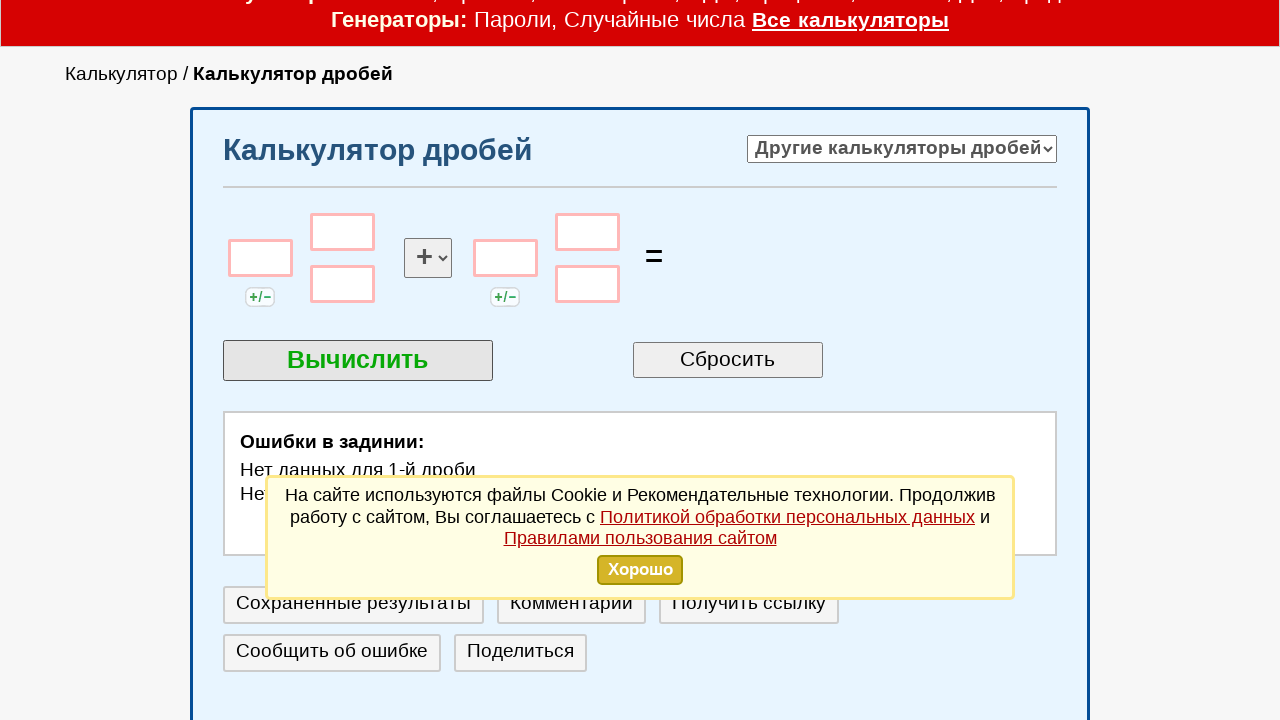

Located error message element
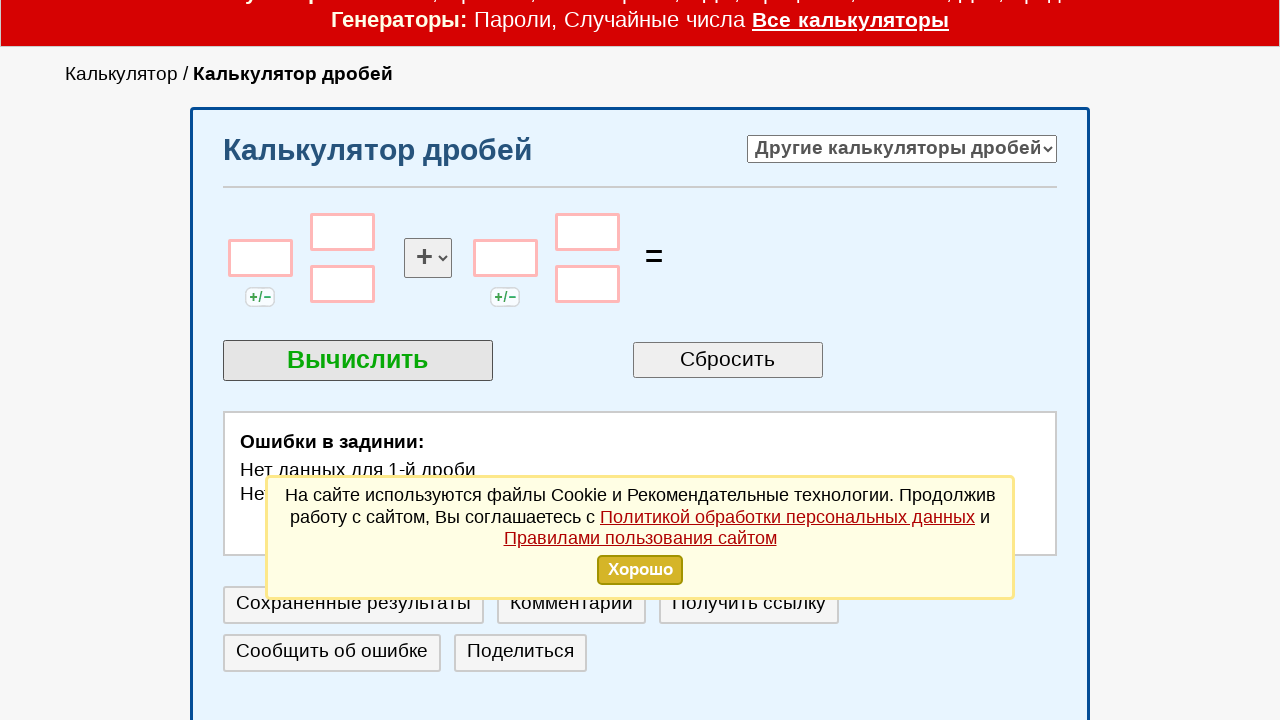

Verified error message is visible
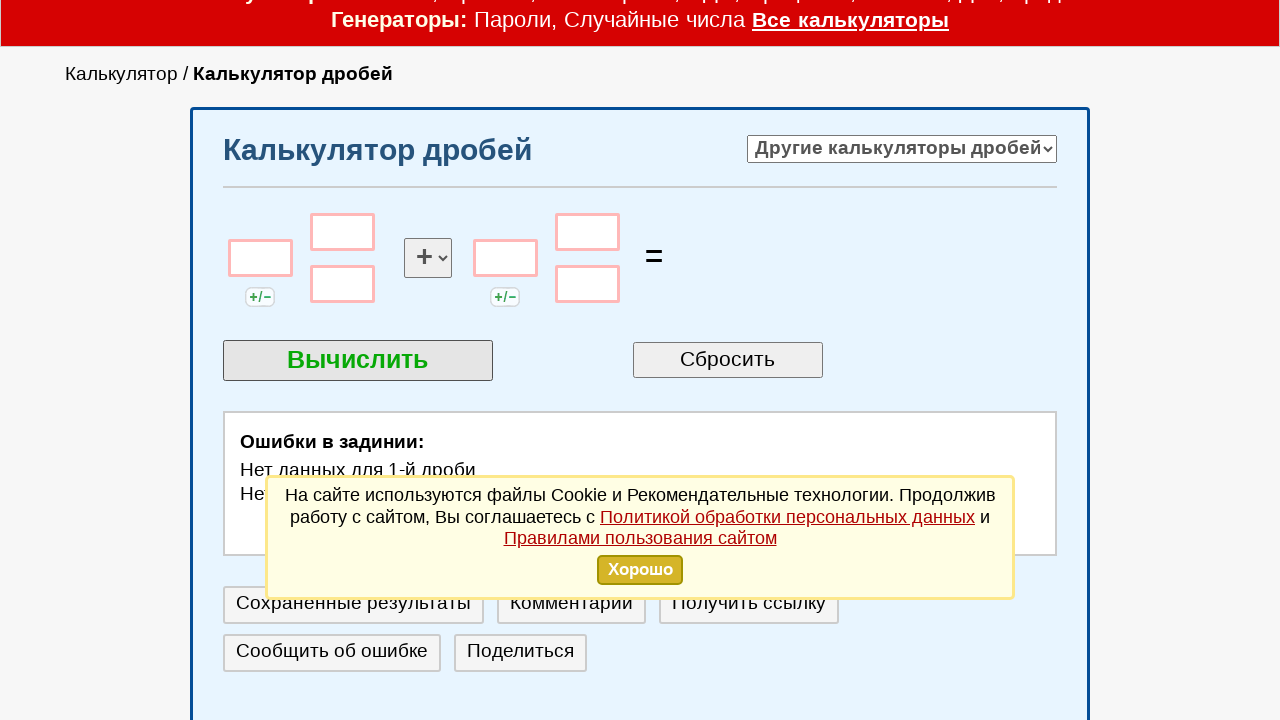

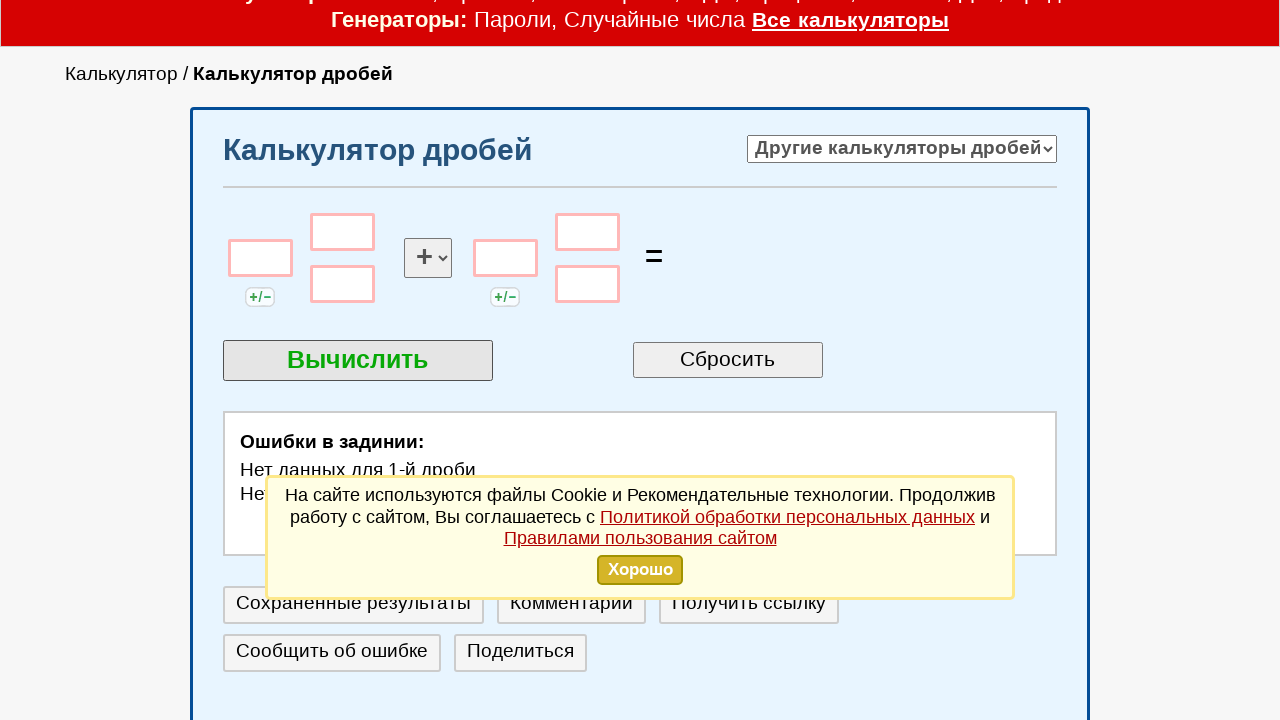